Tests the search functionality on python.org by entering a search query in the search bar and submitting it.

Starting URL: https://www.python.org

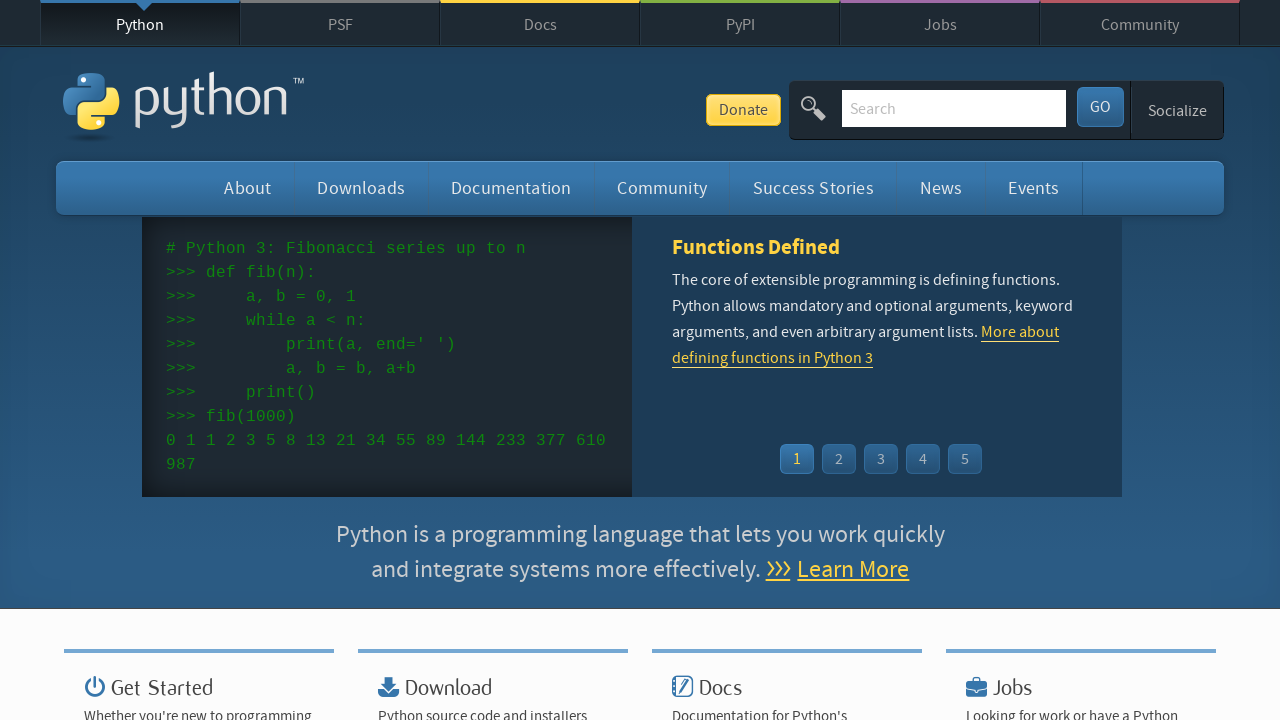

Located and cleared the search bar on input[name='q']
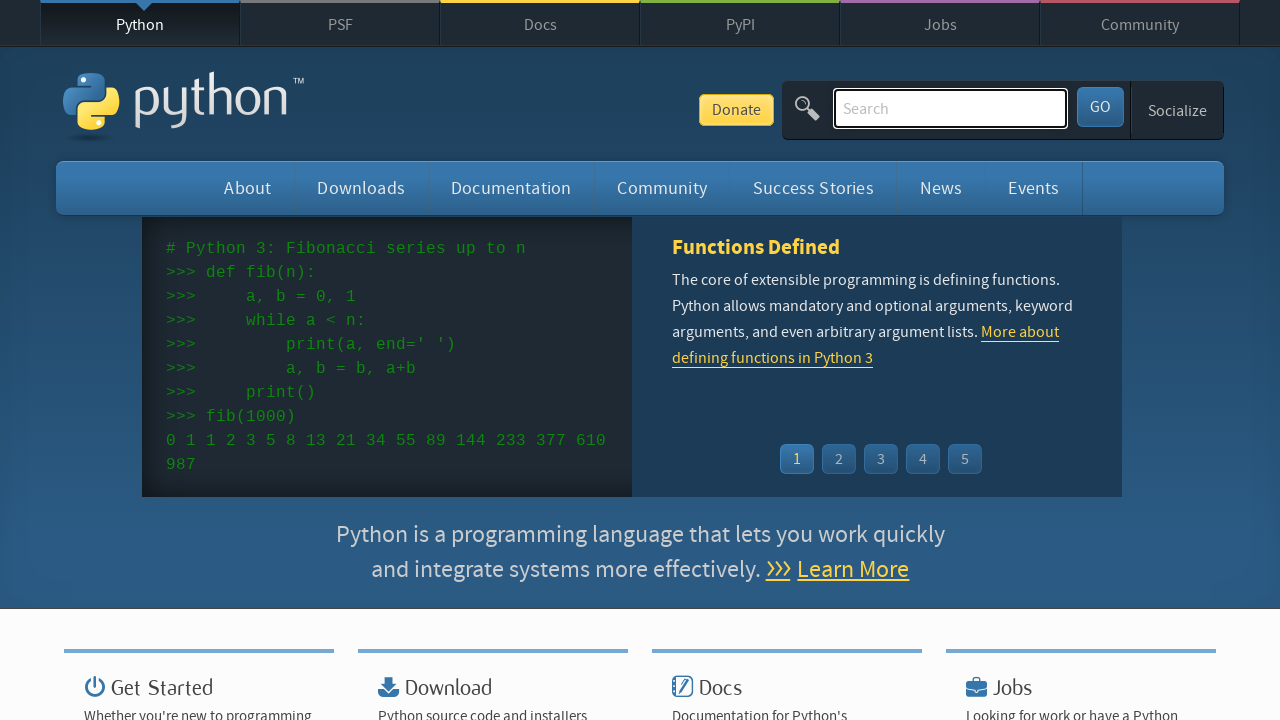

Filled search bar with 'getting started with python' on input[name='q']
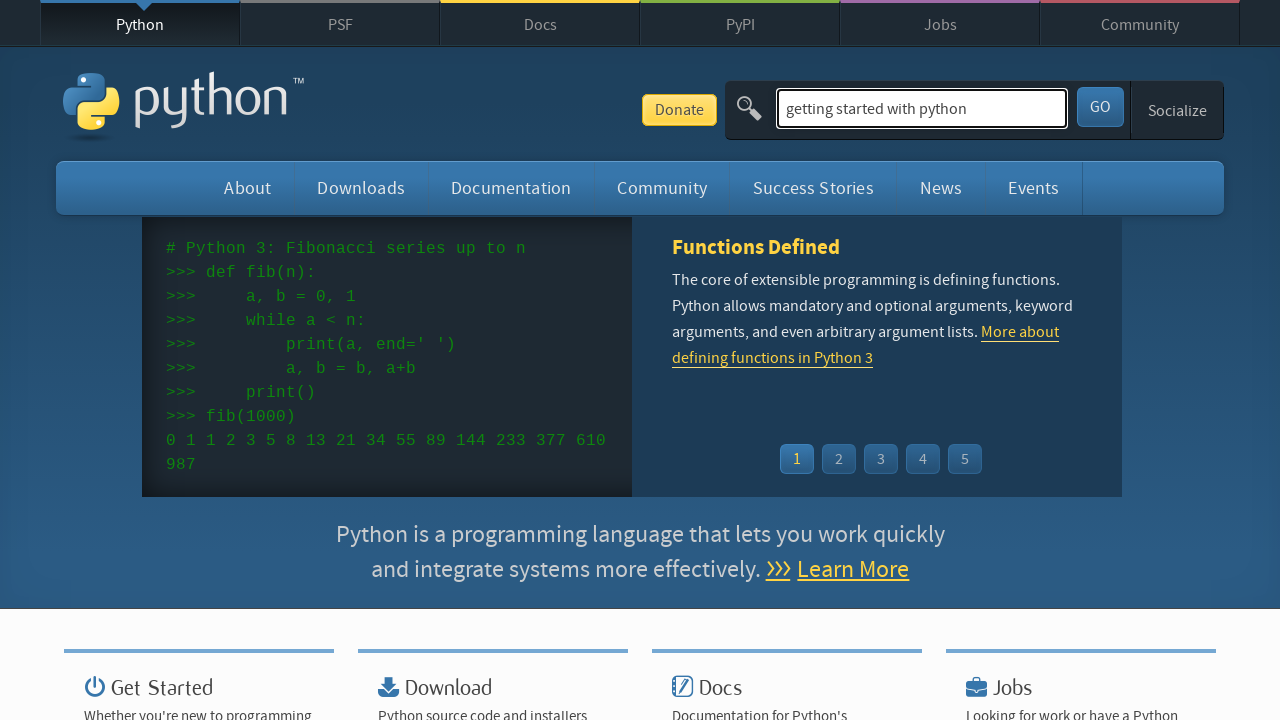

Pressed Enter to submit search query on input[name='q']
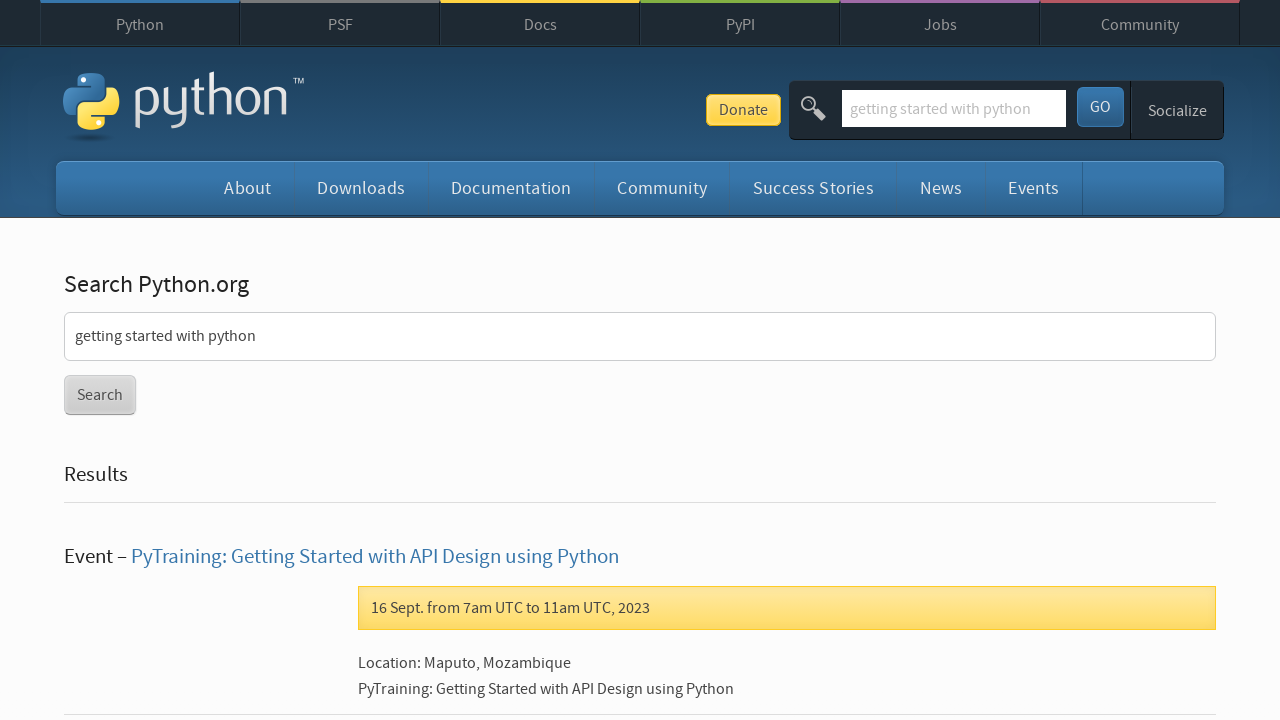

Search results page loaded (networkidle)
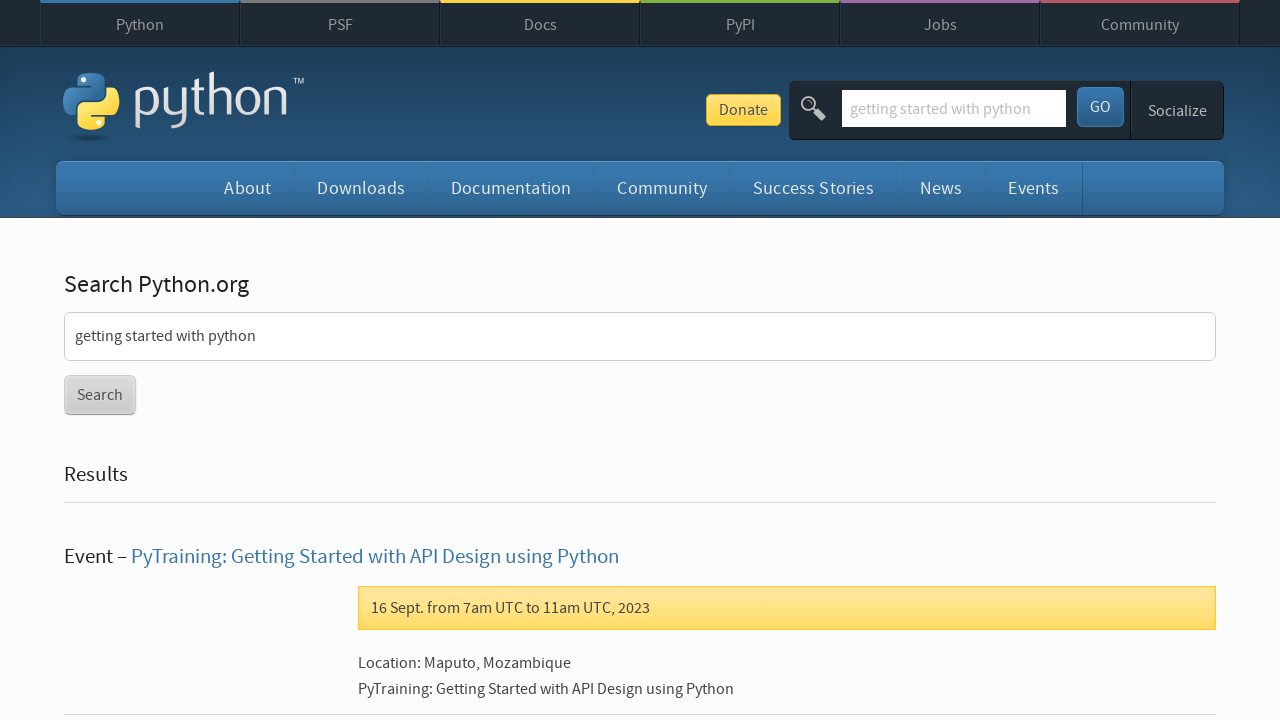

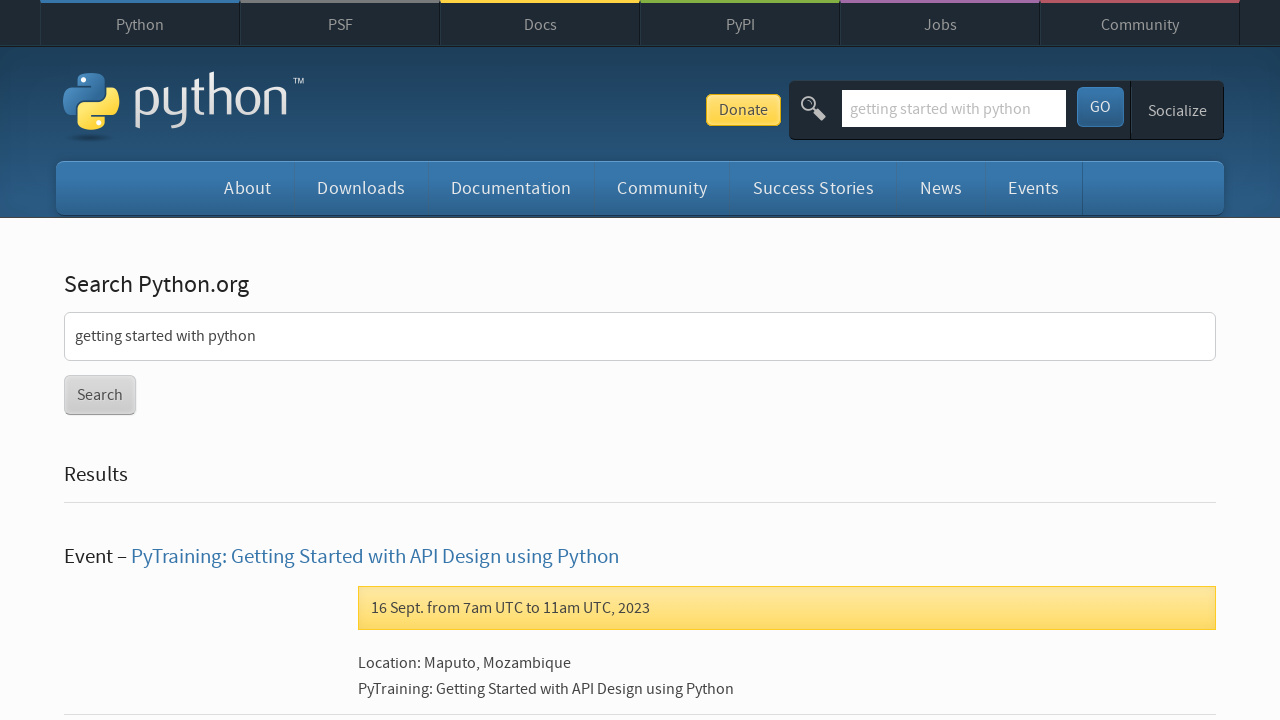